Tests add/remove elements functionality by navigating to the Add/Remove Elements page, adding an element, verifying it appears, then deleting it and verifying it's removed

Starting URL: https://the-internet.herokuapp.com

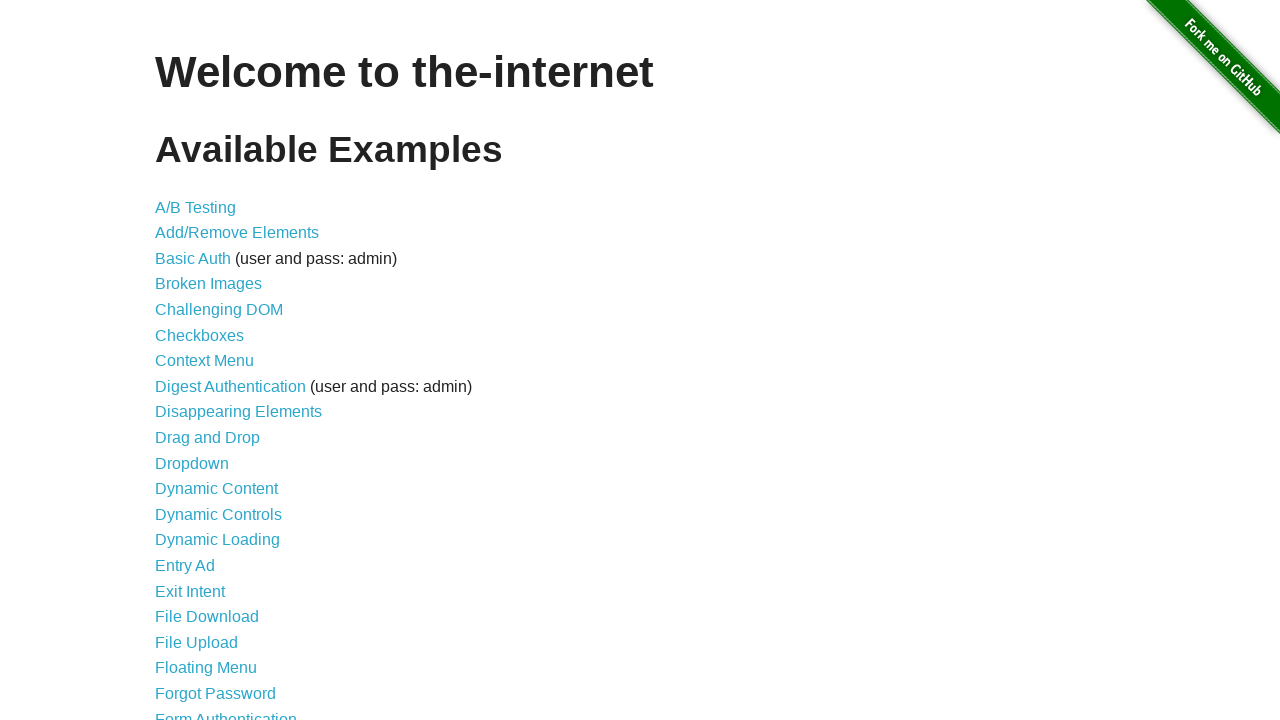

Clicked on Add/Remove Elements link at (237, 233) on xpath=//*[@id='content']/ul/li[2]/a
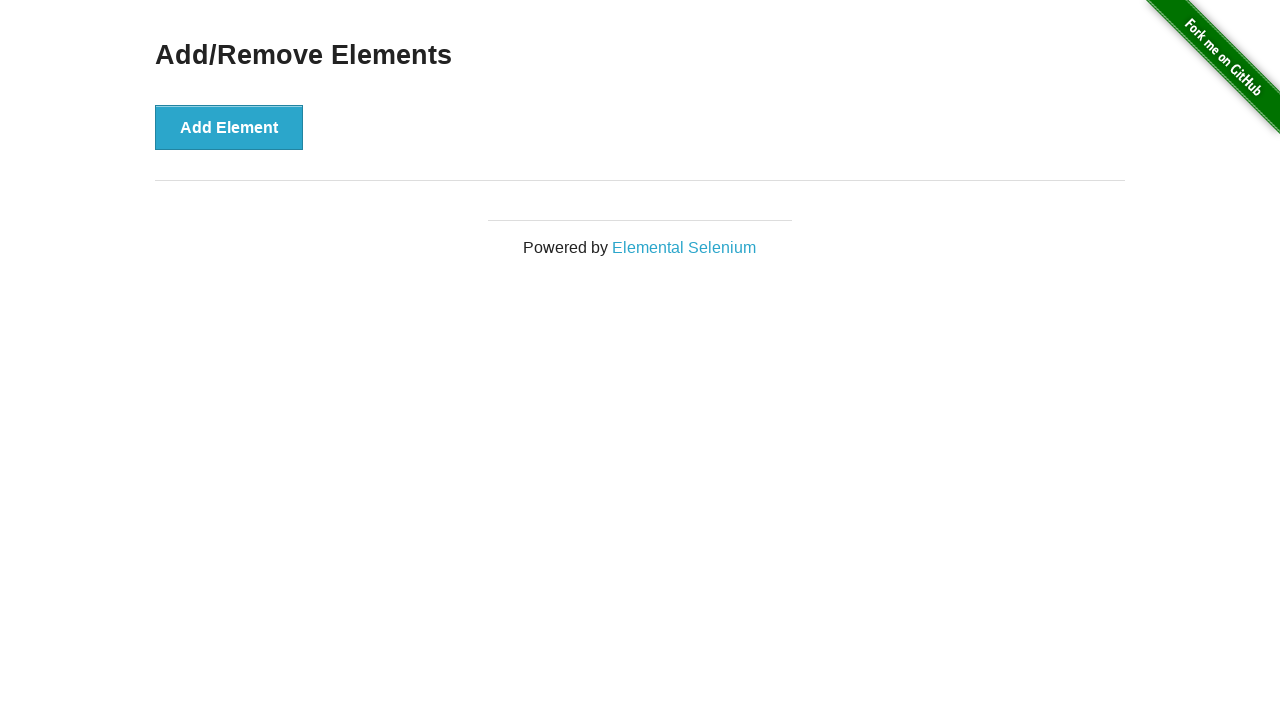

Clicked Add Element button at (229, 127) on xpath=//*[@id='content']/div/button
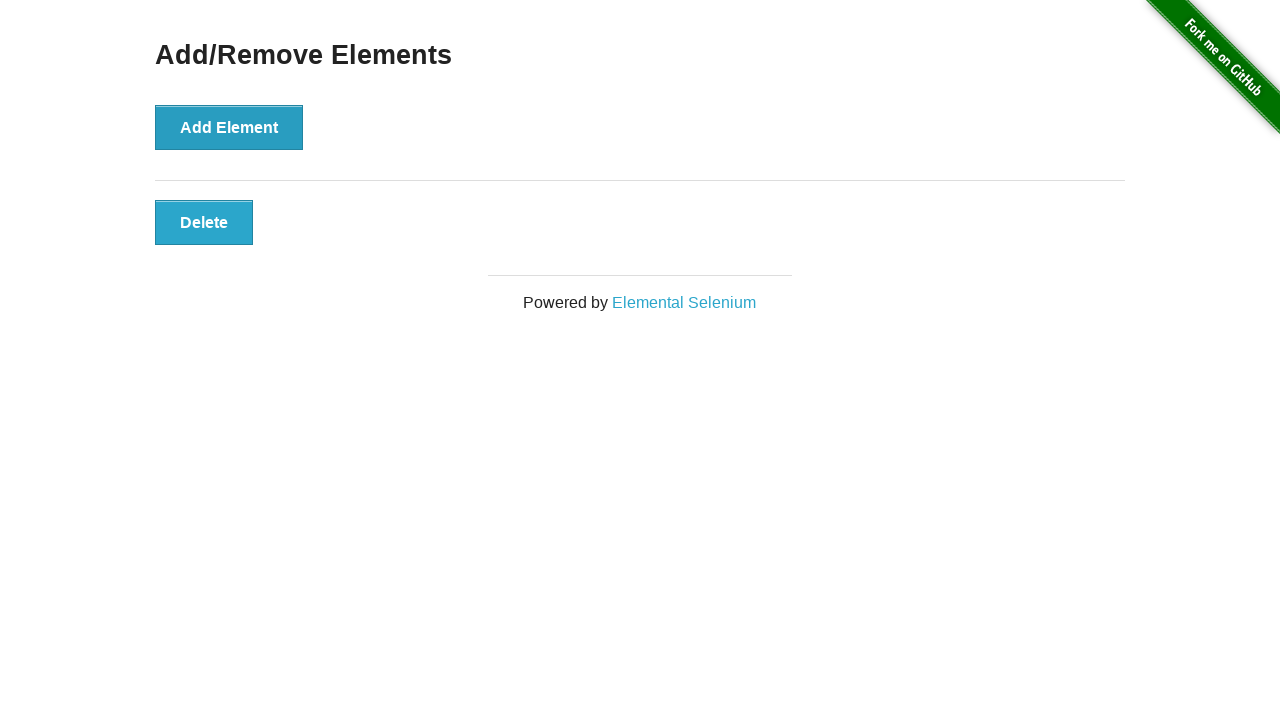

Located Delete button element
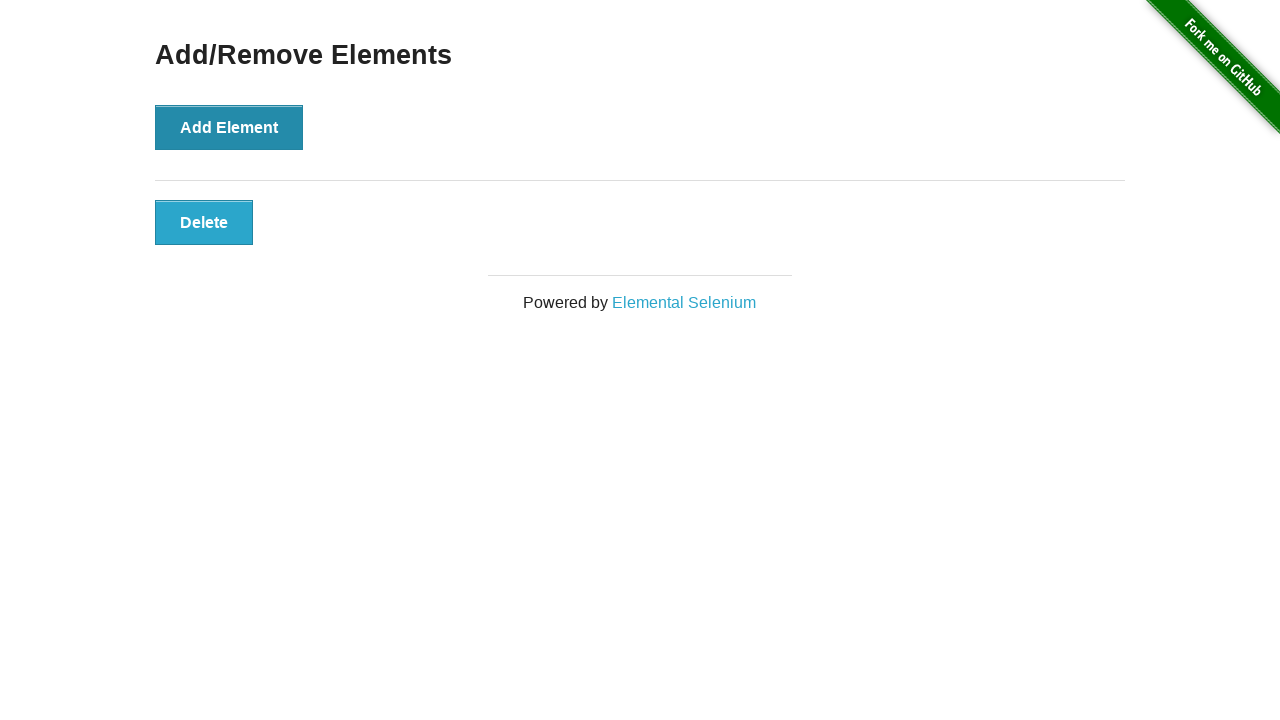

Verified Delete button is visible
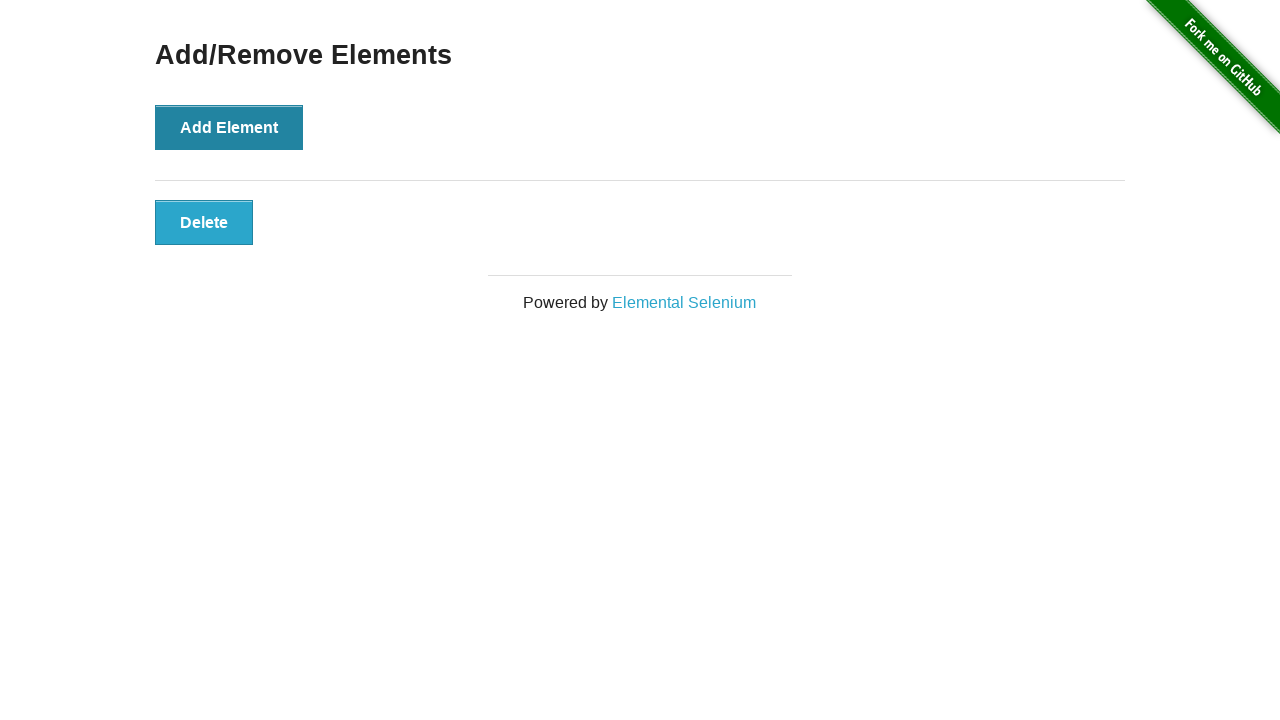

Clicked Delete button to remove the element at (204, 222) on xpath=//*[@id='elements']/button
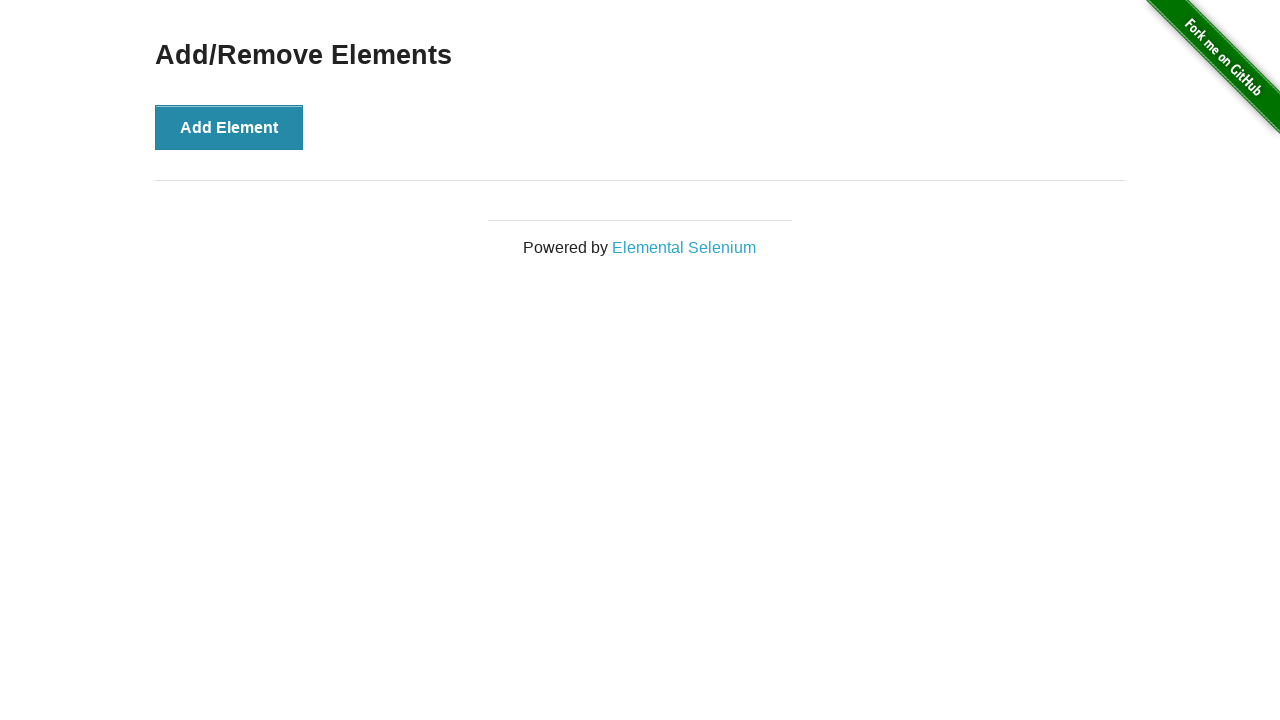

Waited 500ms for DOM update
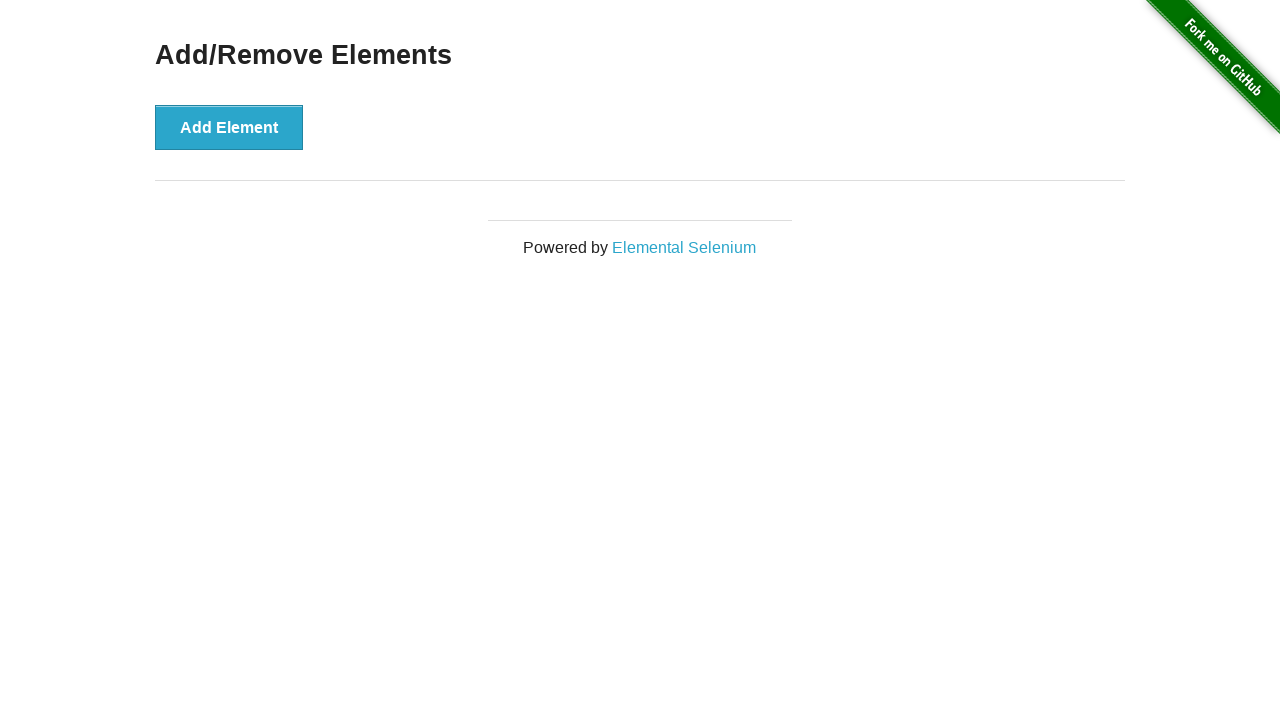

Verified element was removed from DOM - Delete button count is 0
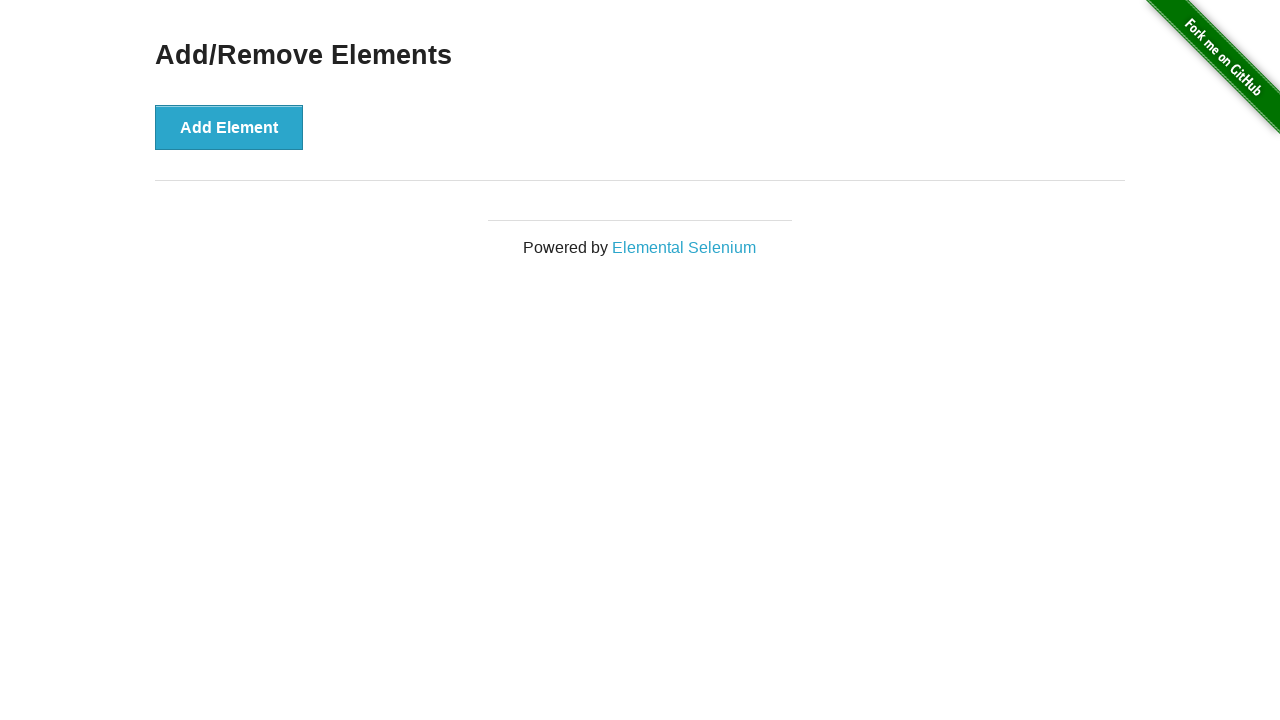

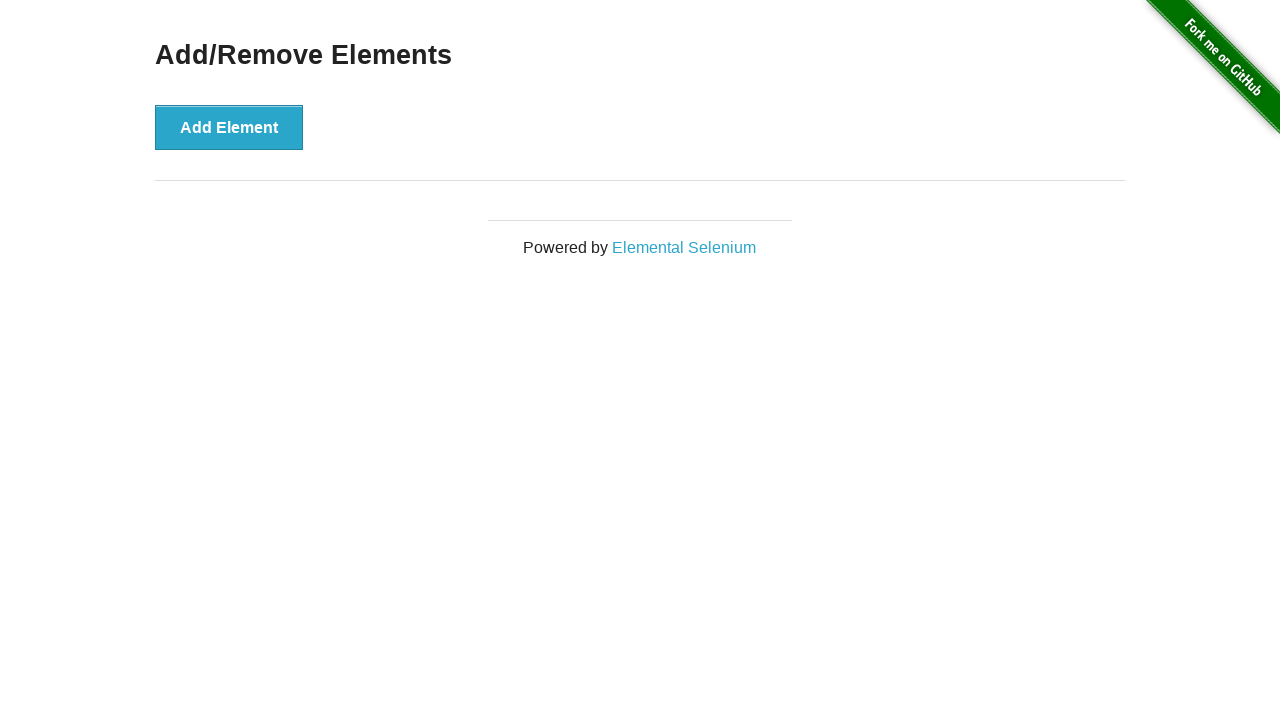